Tests jQuery UI custom dropdown by selecting multiple values (19, 10, 8, 6) and verifying each selection is displayed correctly

Starting URL: http://jqueryui.com/resources/demos/selectmenu/default.html

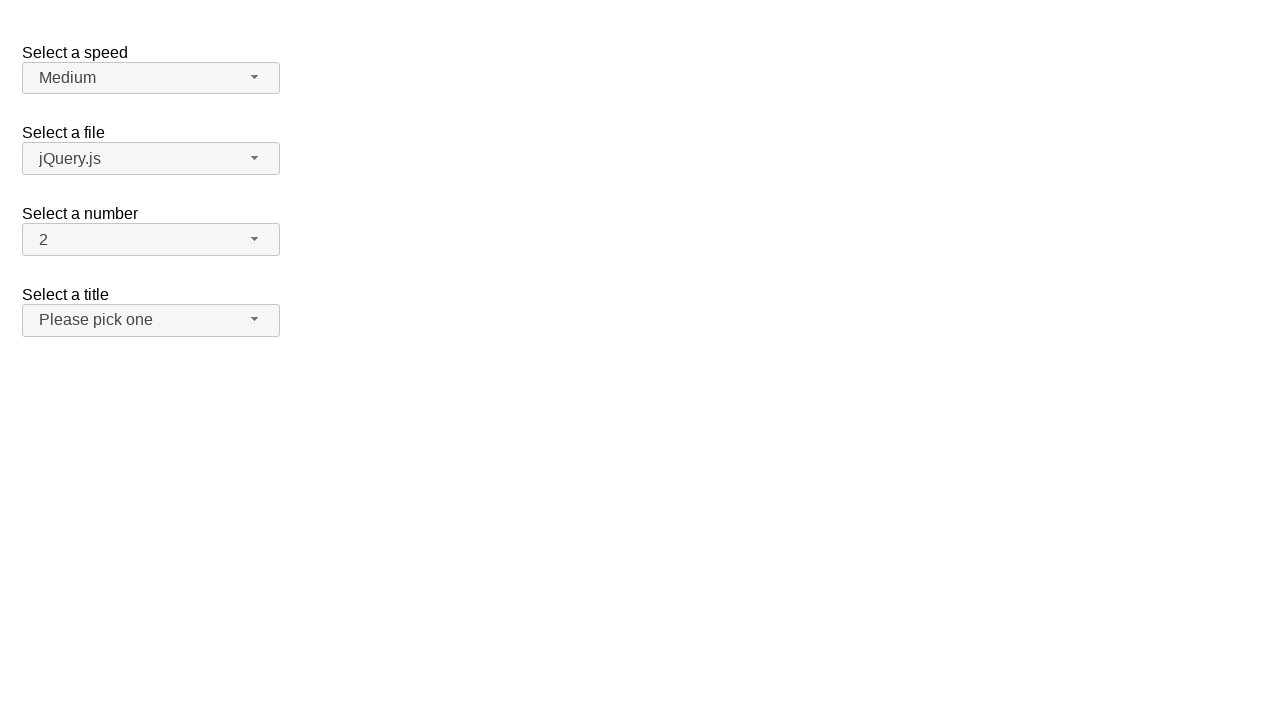

Clicked number dropdown button to open menu at (151, 240) on xpath=//span[@id='number-button']
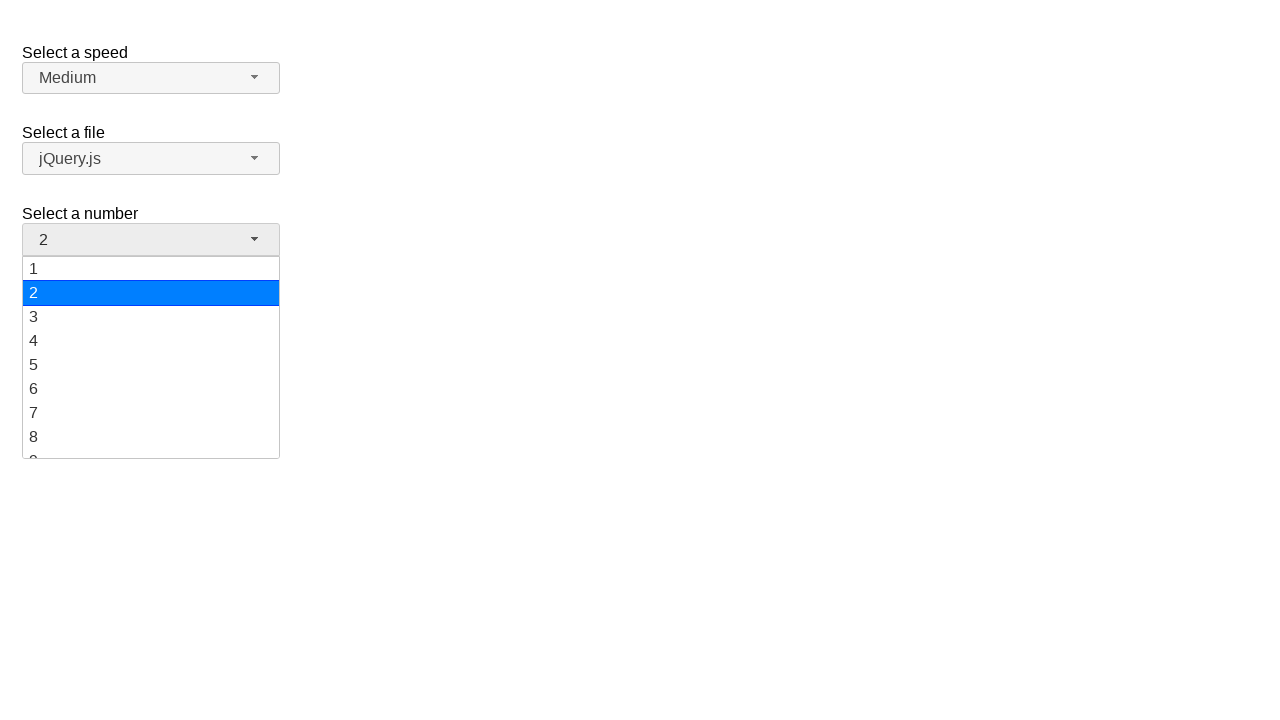

Dropdown menu loaded with available options
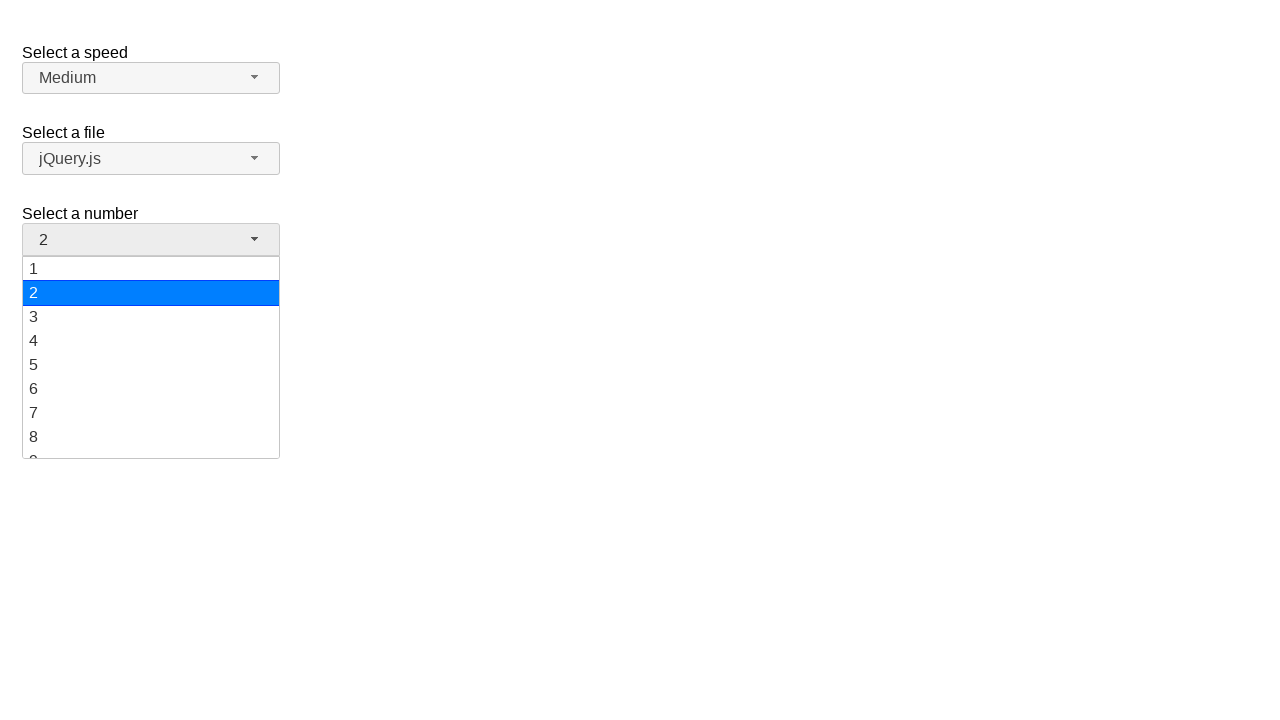

Selected value '19' from dropdown at (151, 445) on xpath=//ul[@id='number-menu']//li[@class='ui-menu-item']/div[text()='19']
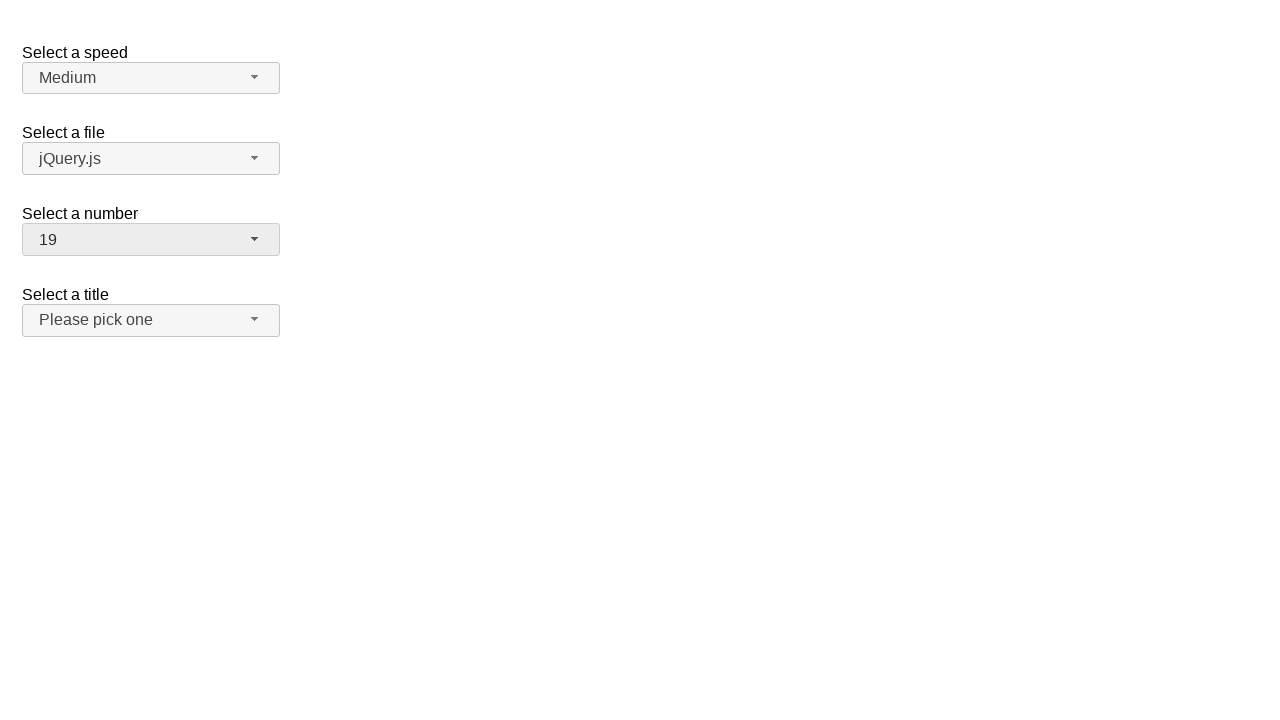

Verified '19' is displayed as selected value
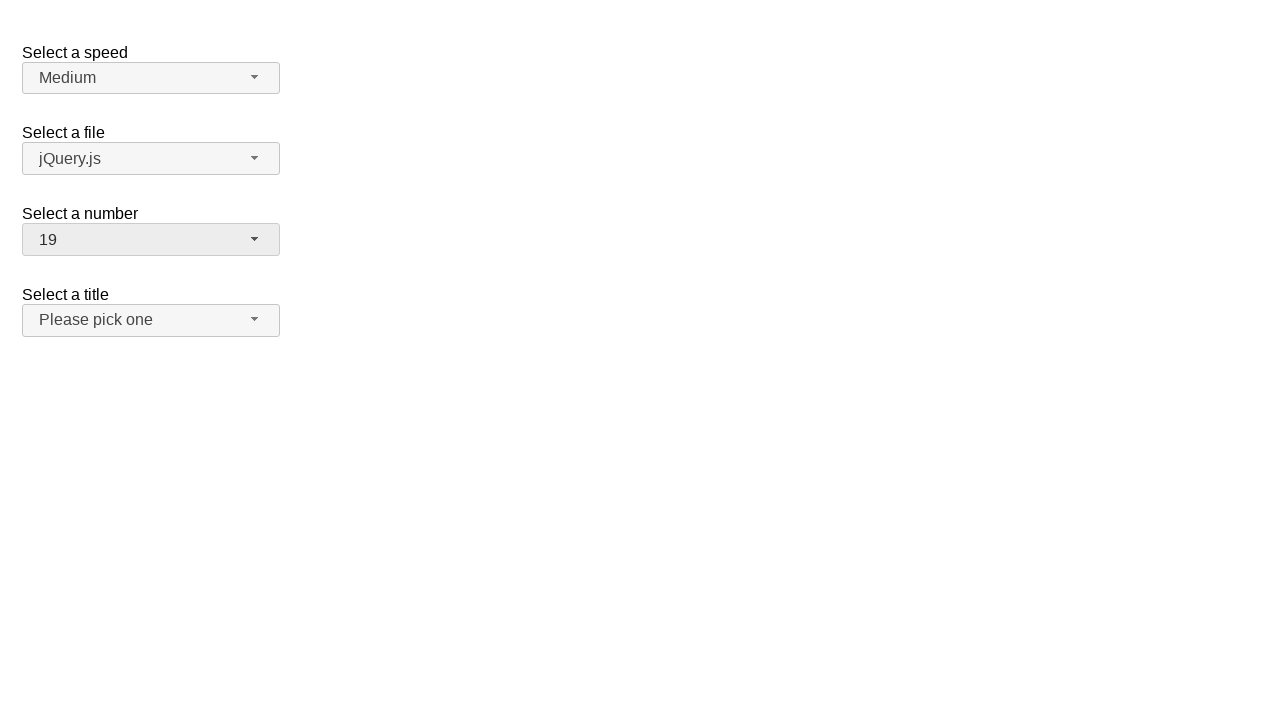

Clicked number dropdown button to open menu at (151, 240) on xpath=//span[@id='number-button']
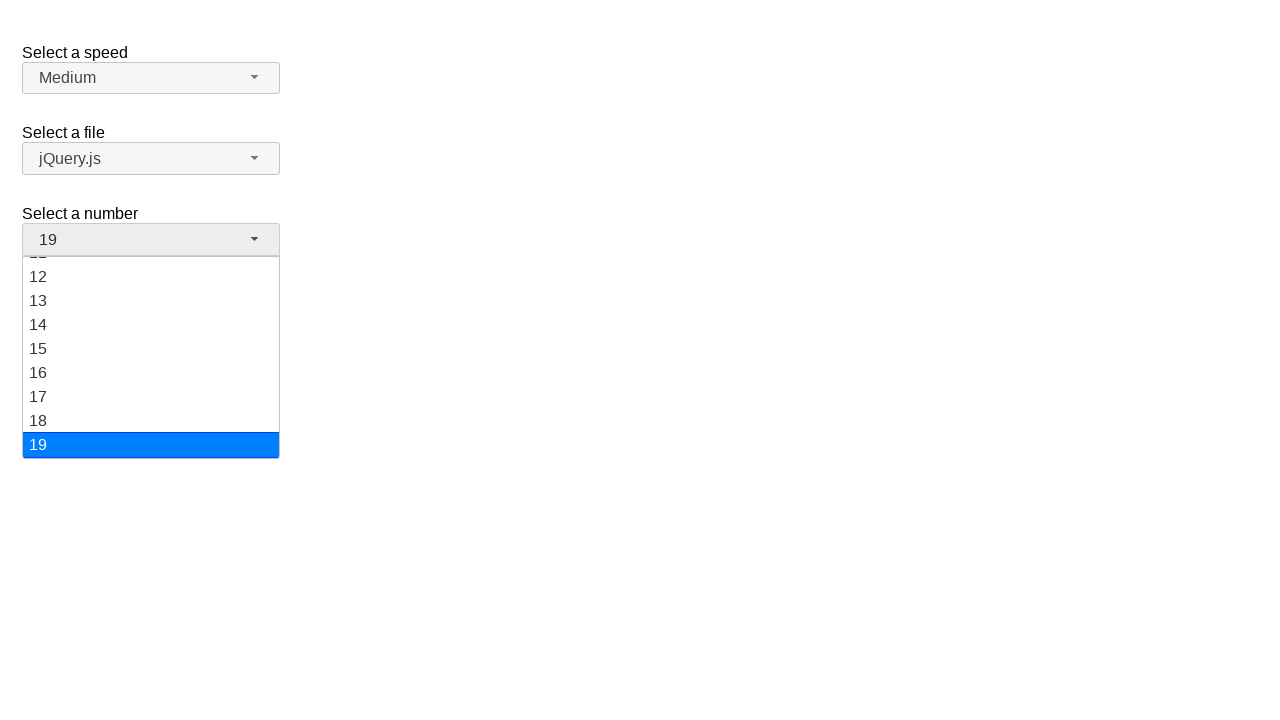

Dropdown menu loaded with available options
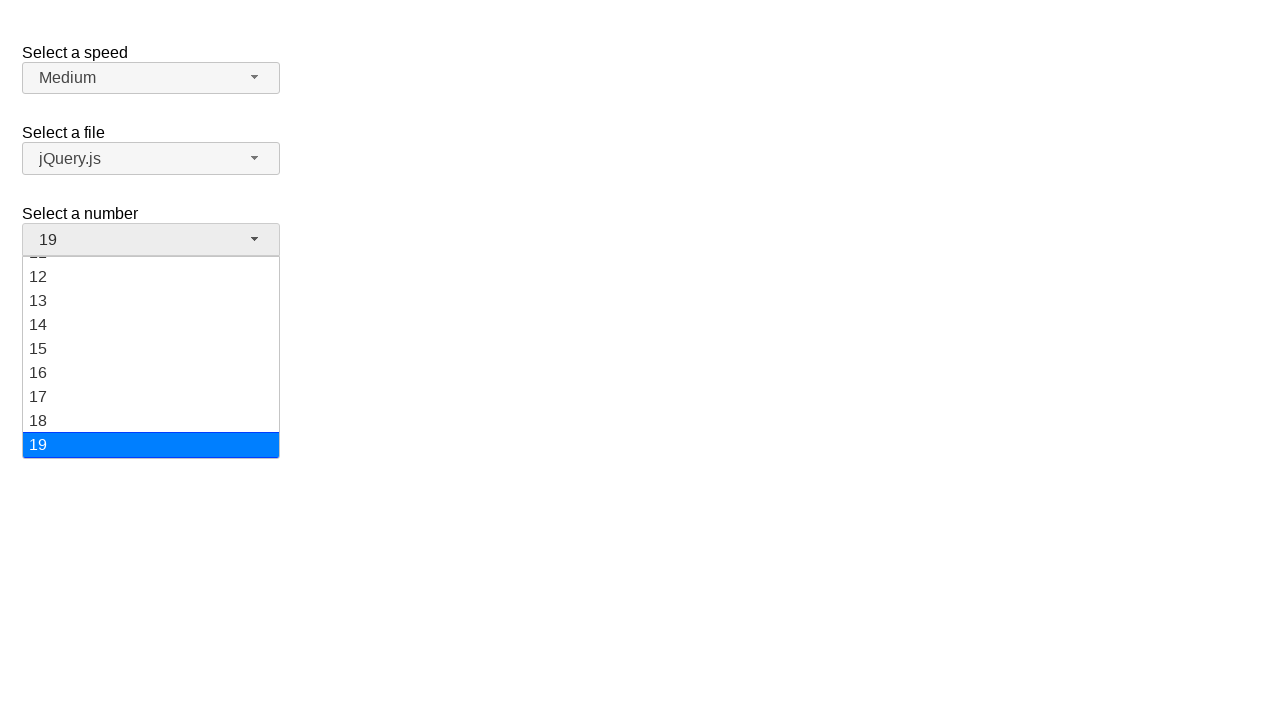

Selected value '10' from dropdown at (151, 357) on xpath=//ul[@id='number-menu']//li[@class='ui-menu-item']/div[text()='10']
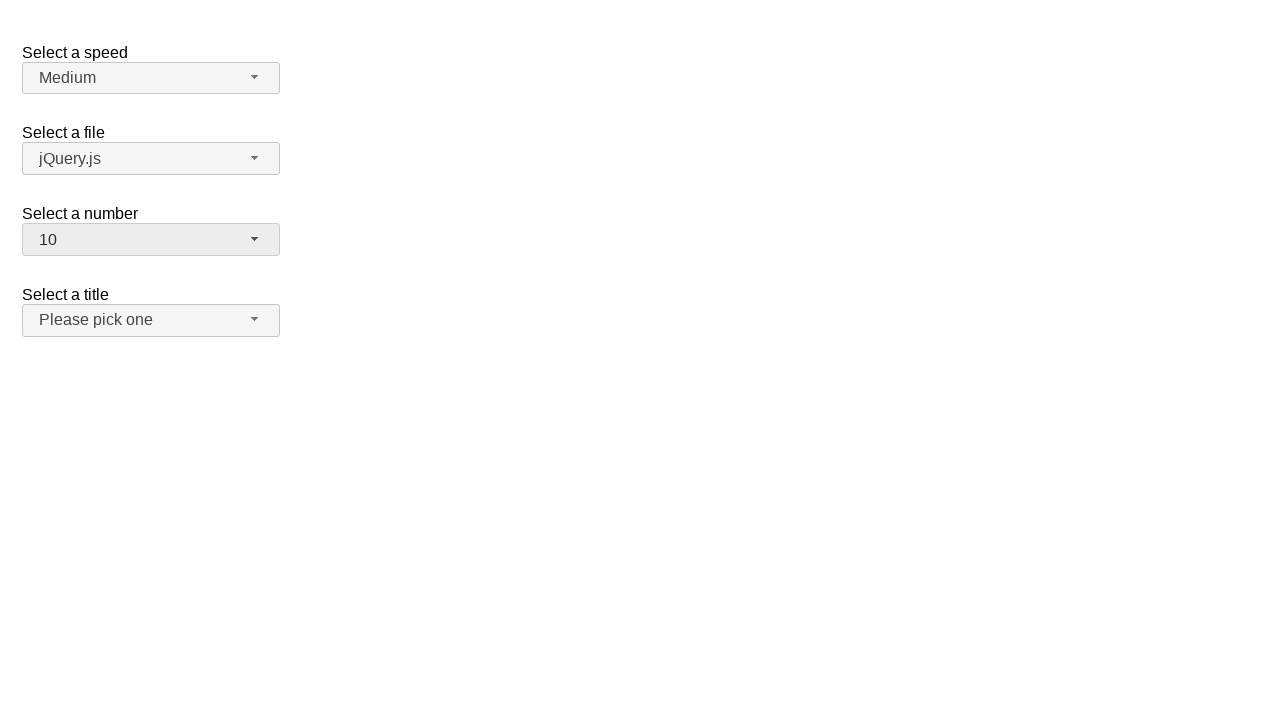

Verified '10' is displayed as selected value
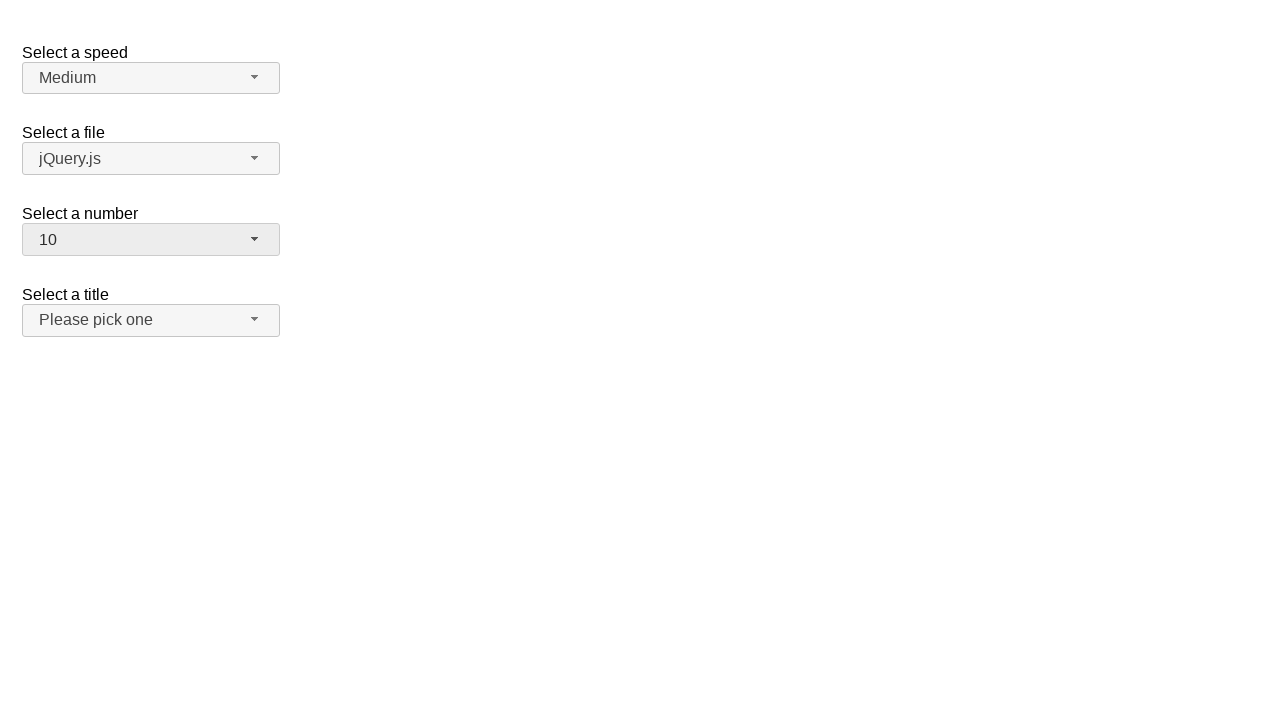

Clicked number dropdown button to open menu at (151, 240) on xpath=//span[@id='number-button']
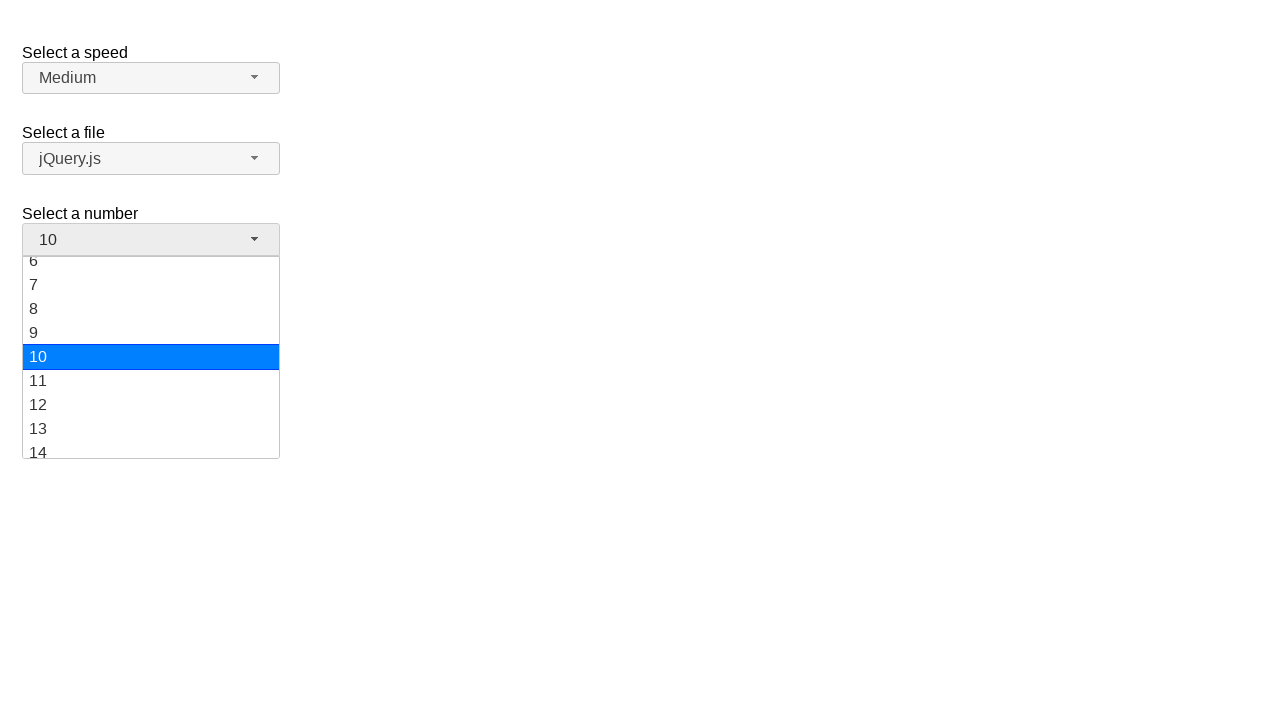

Dropdown menu loaded with available options
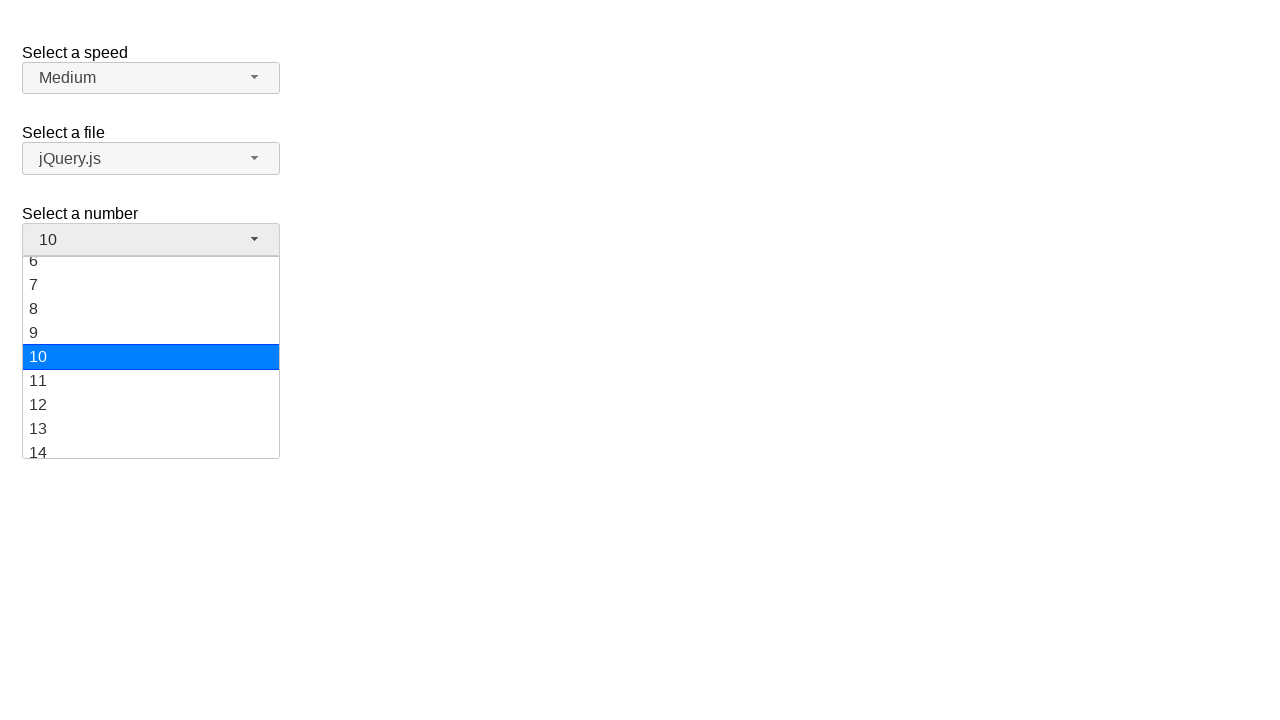

Selected value '8' from dropdown at (151, 309) on xpath=//ul[@id='number-menu']//li[@class='ui-menu-item']/div[text()='8']
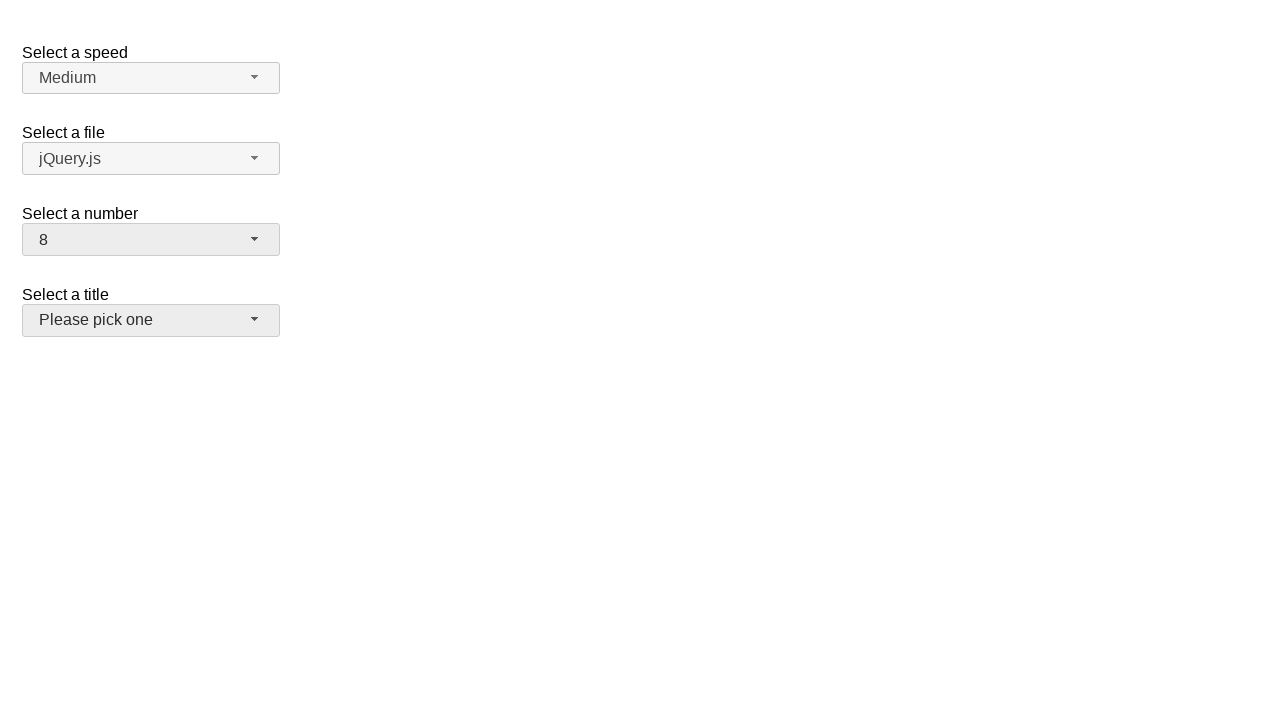

Verified '8' is displayed as selected value
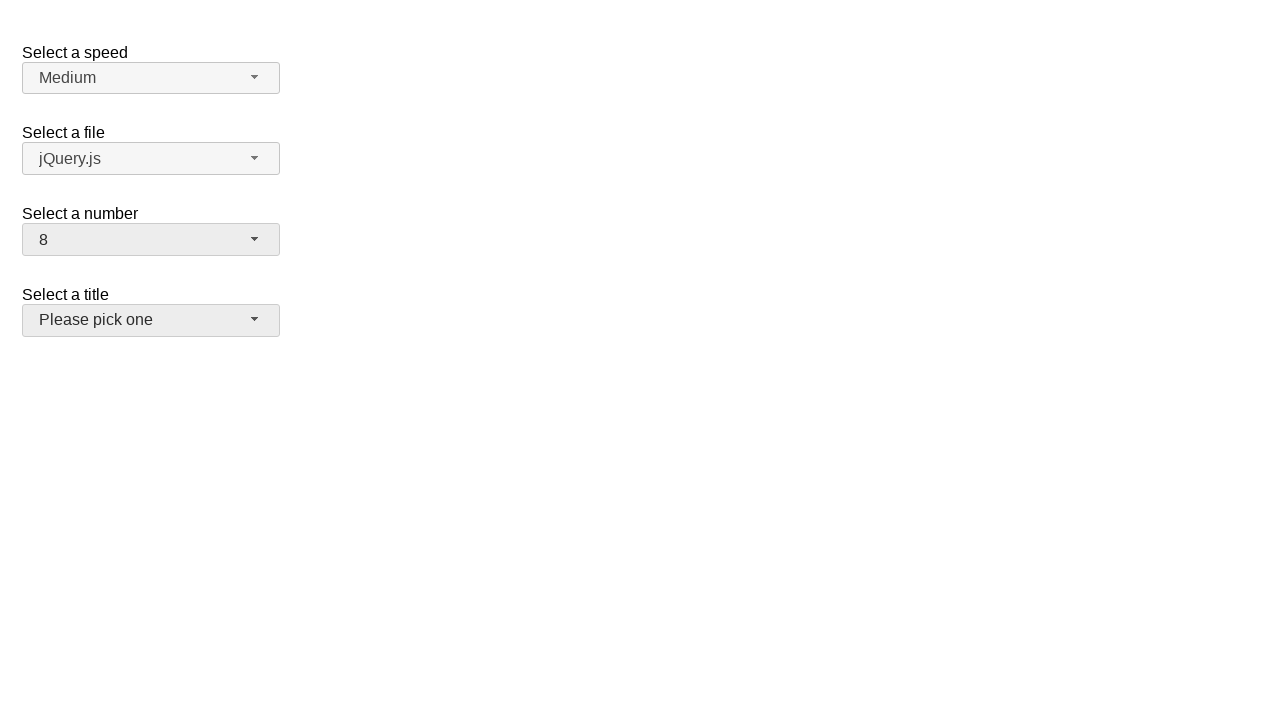

Clicked number dropdown button to open menu at (151, 240) on xpath=//span[@id='number-button']
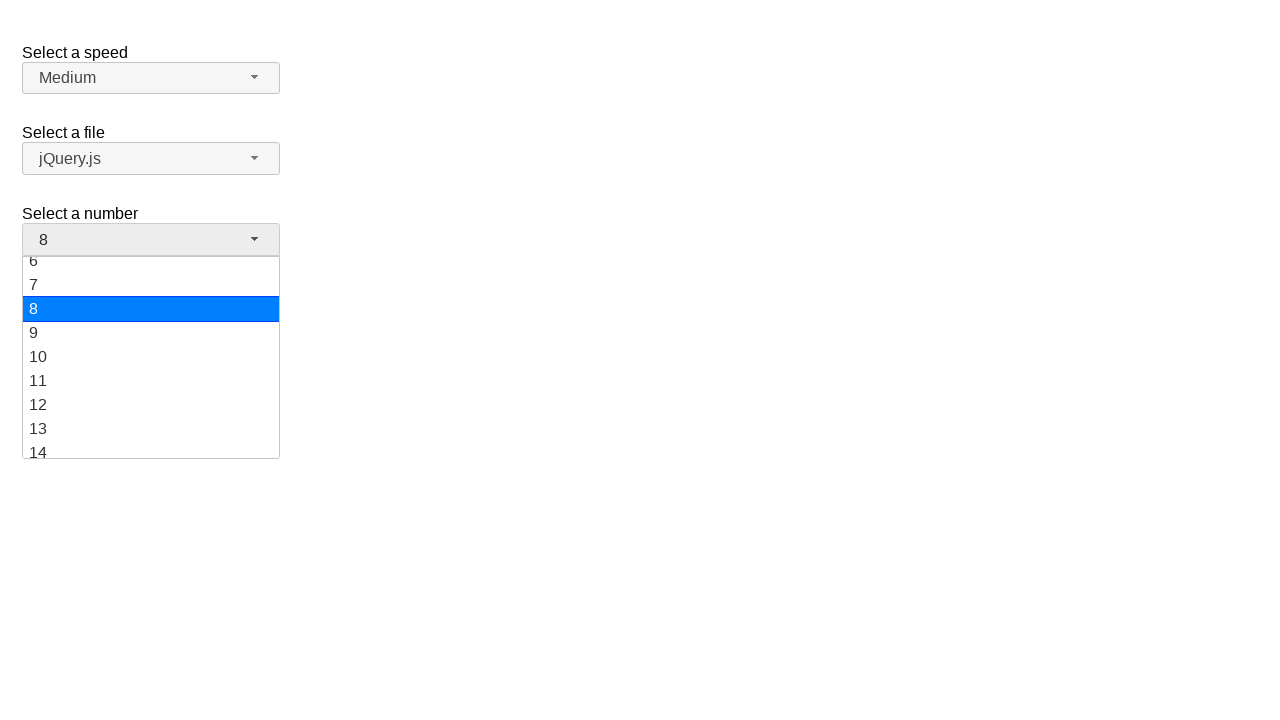

Dropdown menu loaded with available options
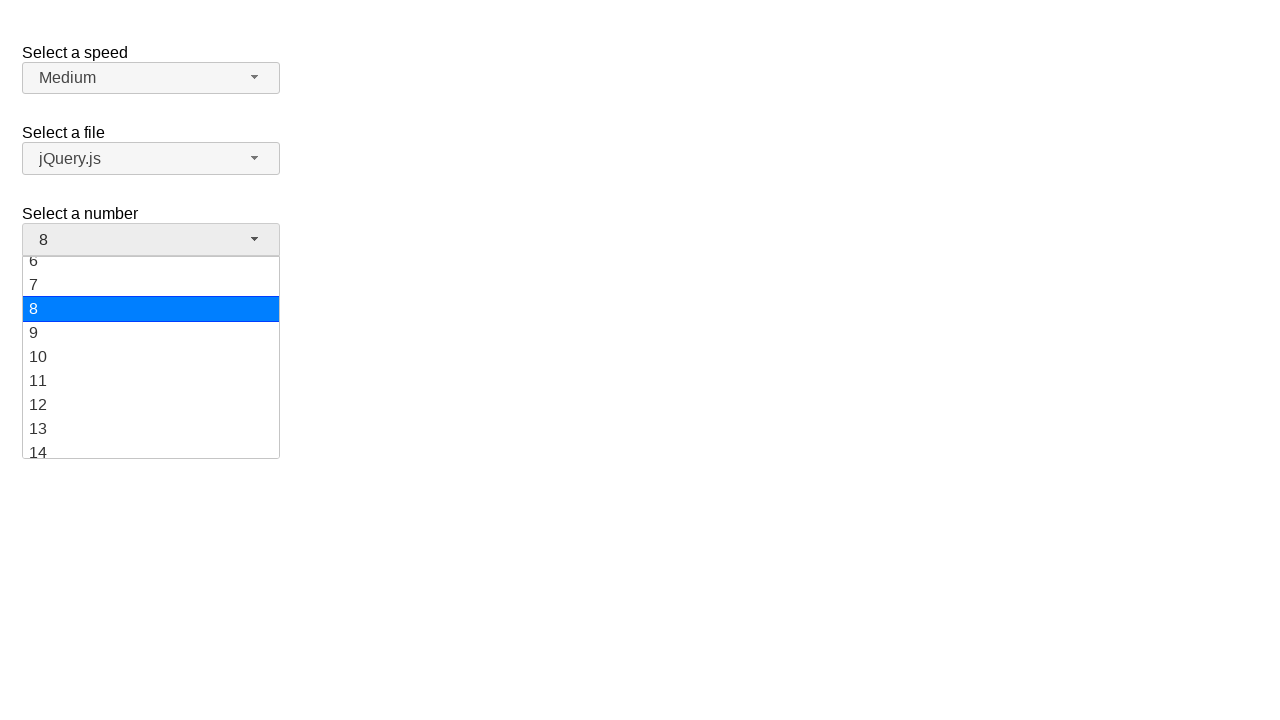

Selected value '6' from dropdown at (151, 269) on xpath=//ul[@id='number-menu']//li[@class='ui-menu-item']/div[text()='6']
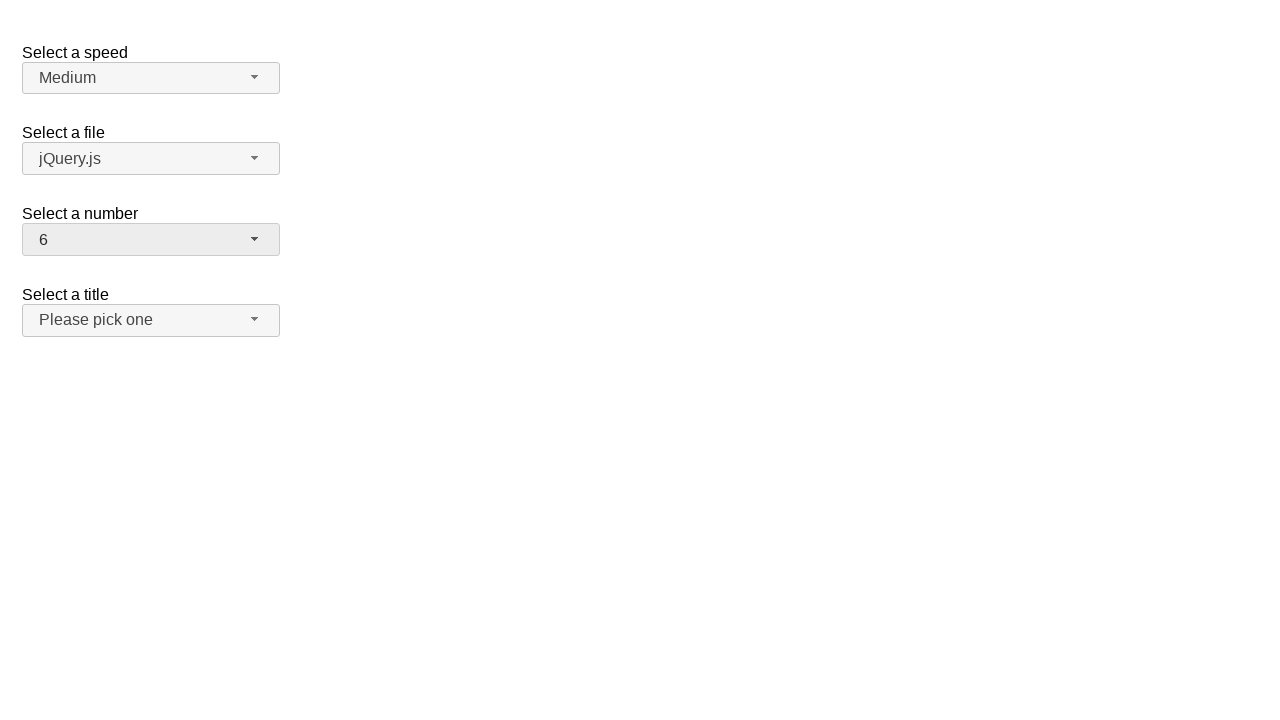

Verified '6' is displayed as selected value
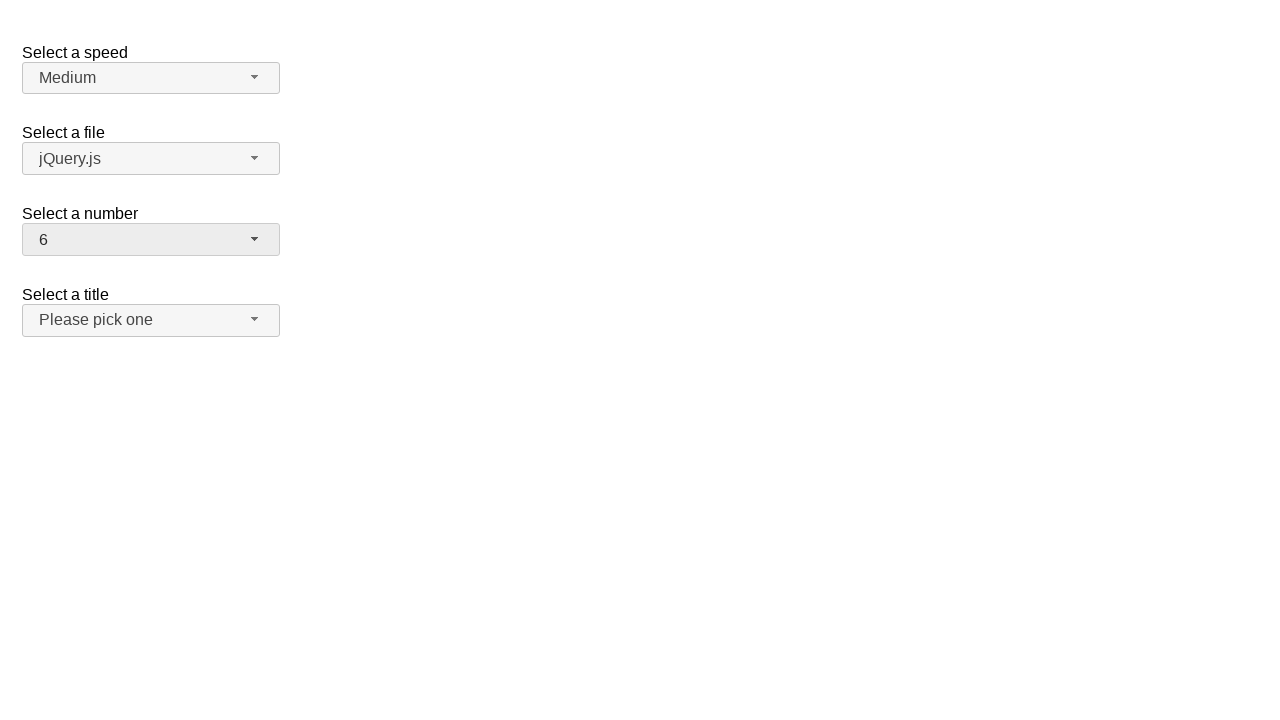

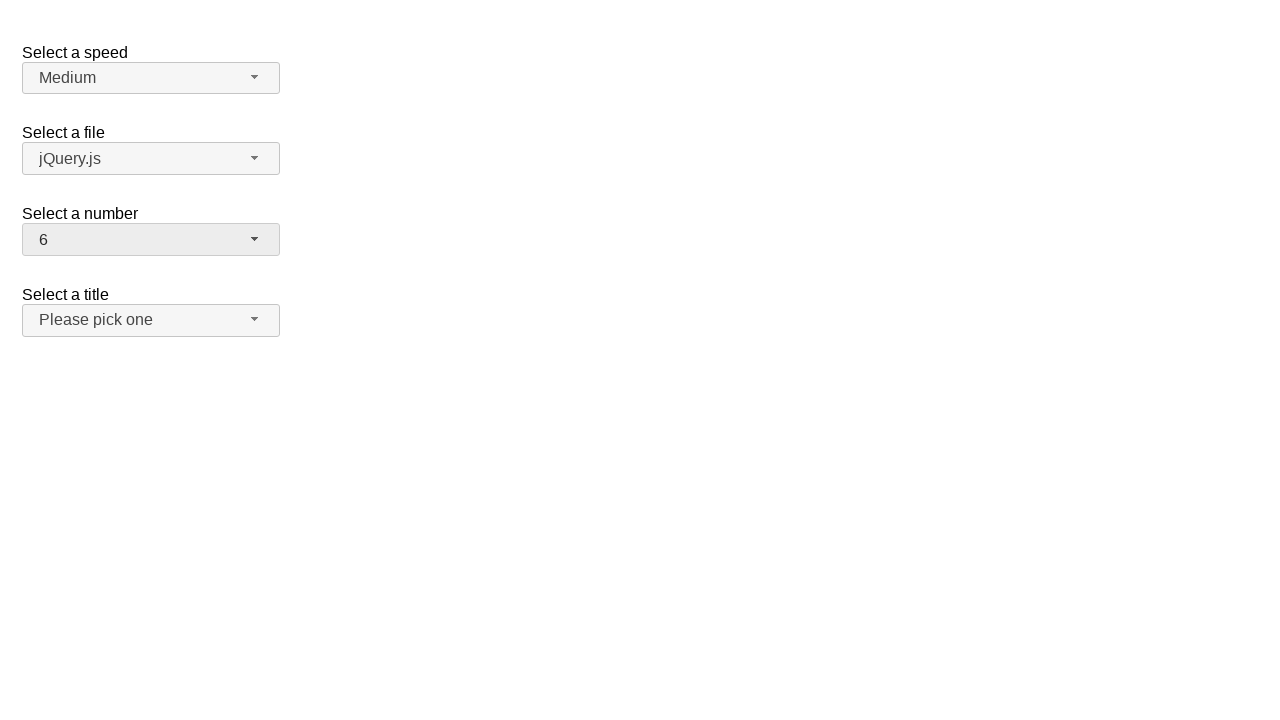